Tests form interactions on an automation practice page by clicking radio buttons, checkboxes, and selecting dropdown options

Starting URL: https://rahulshettyacademy.com/AutomationPractice/

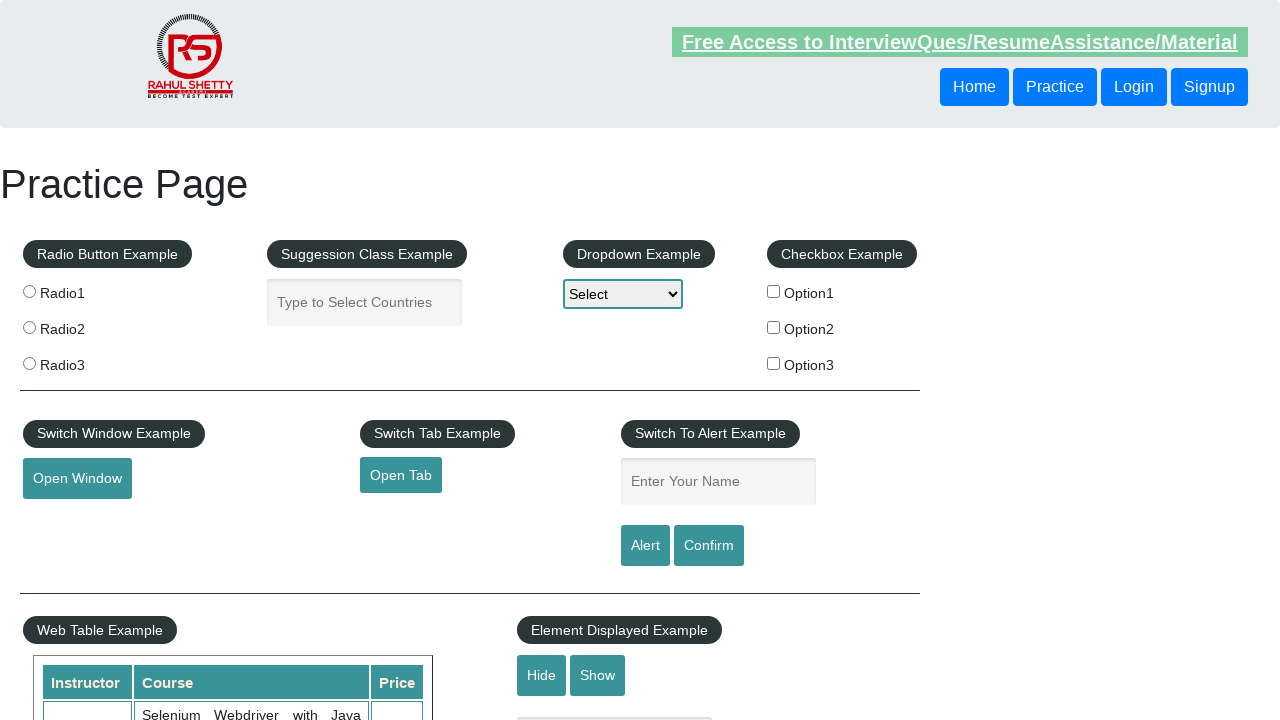

Clicked radio button 2 at (29, 327) on input[value='radio2']
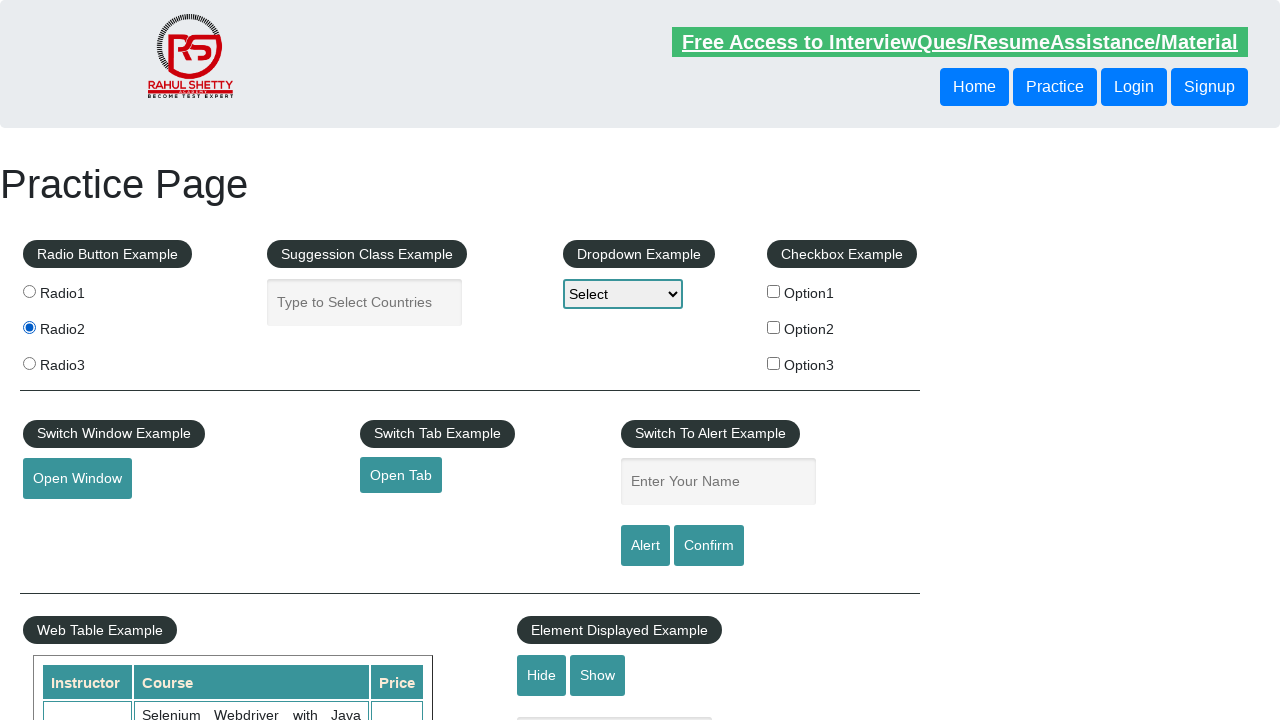

Clicked checkbox option 2 at (774, 327) on #checkBoxOption2
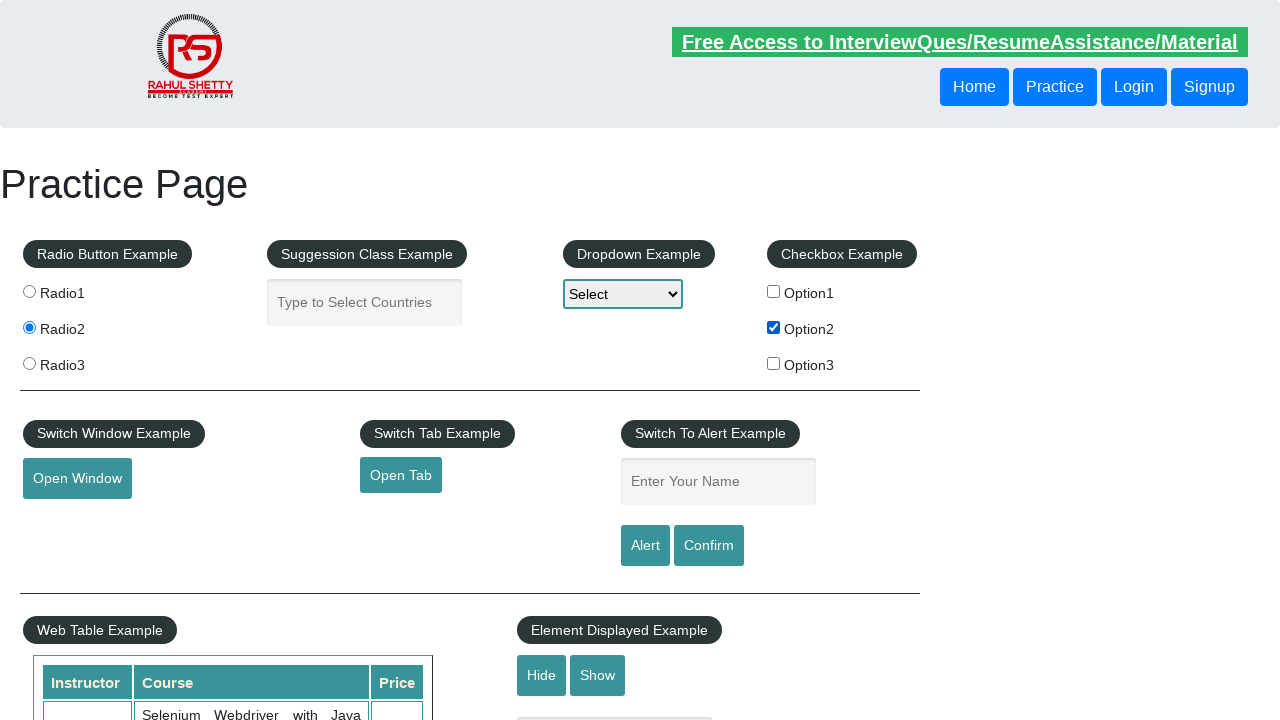

Clicked checkbox option 1 at (774, 291) on #checkBoxOption1
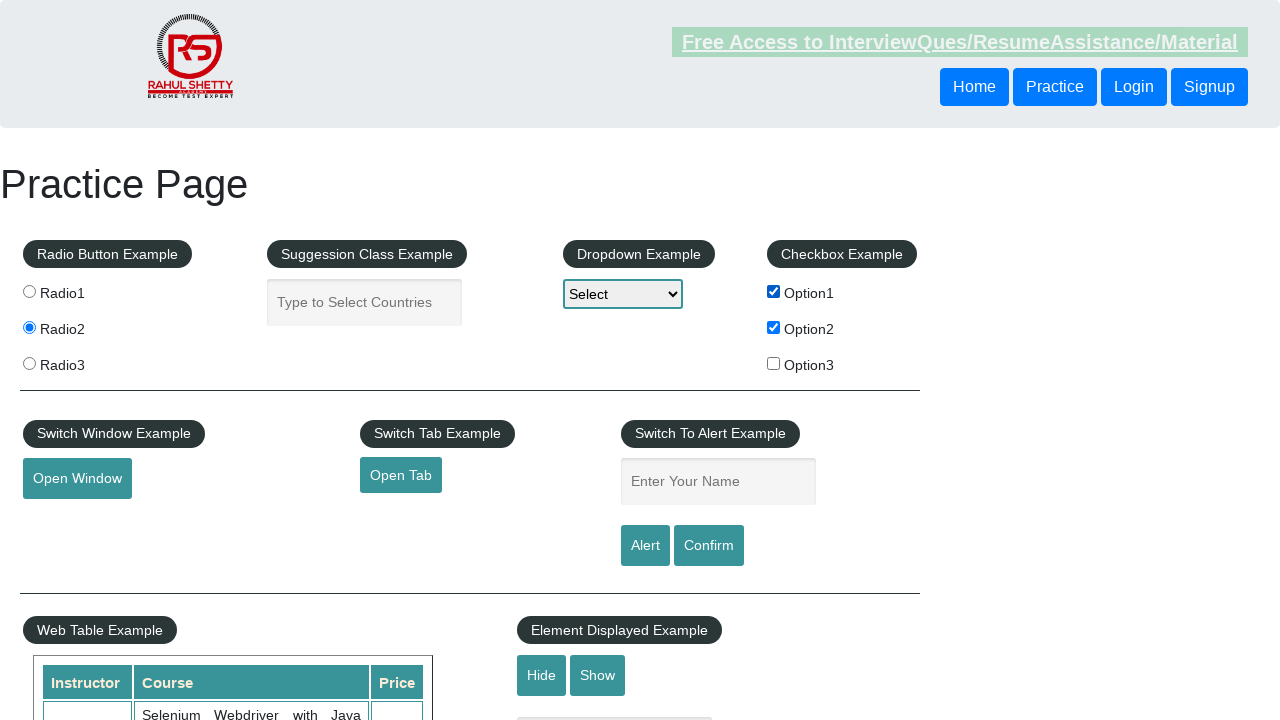

Clicked checkbox option 3 at (774, 363) on #checkBoxOption3
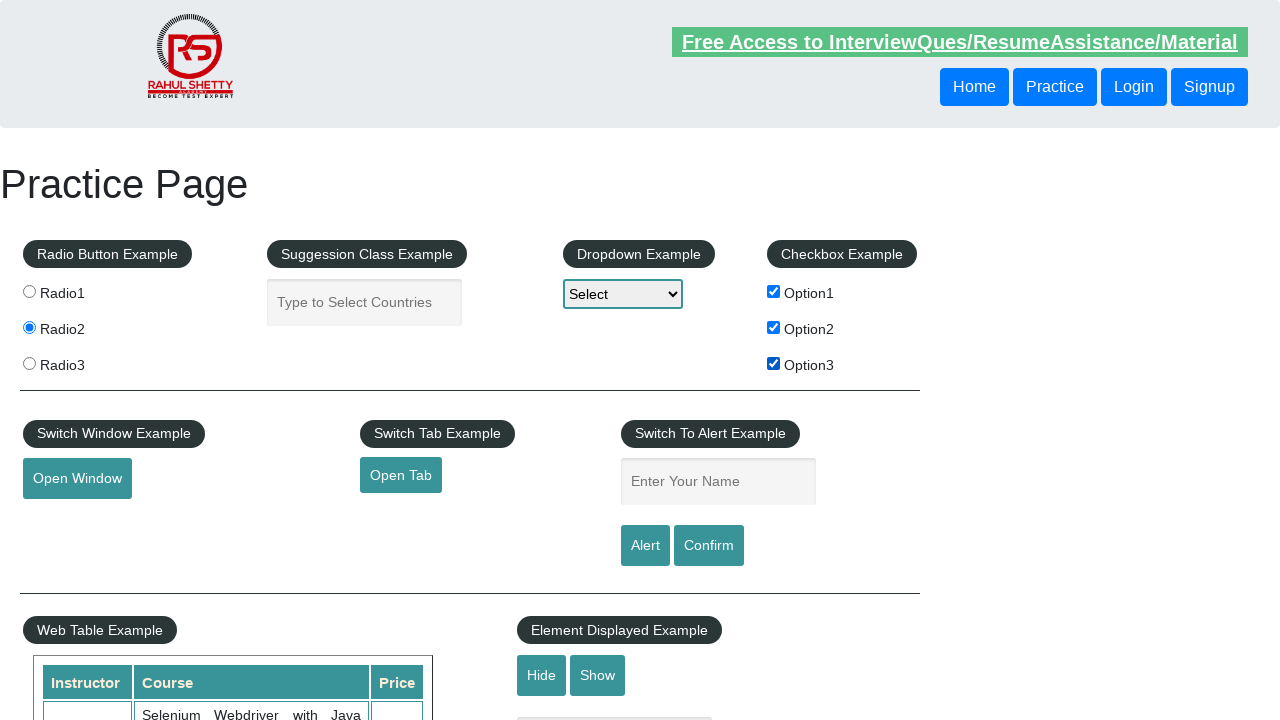

Selected dropdown option by index 1 on #dropdown-class-example
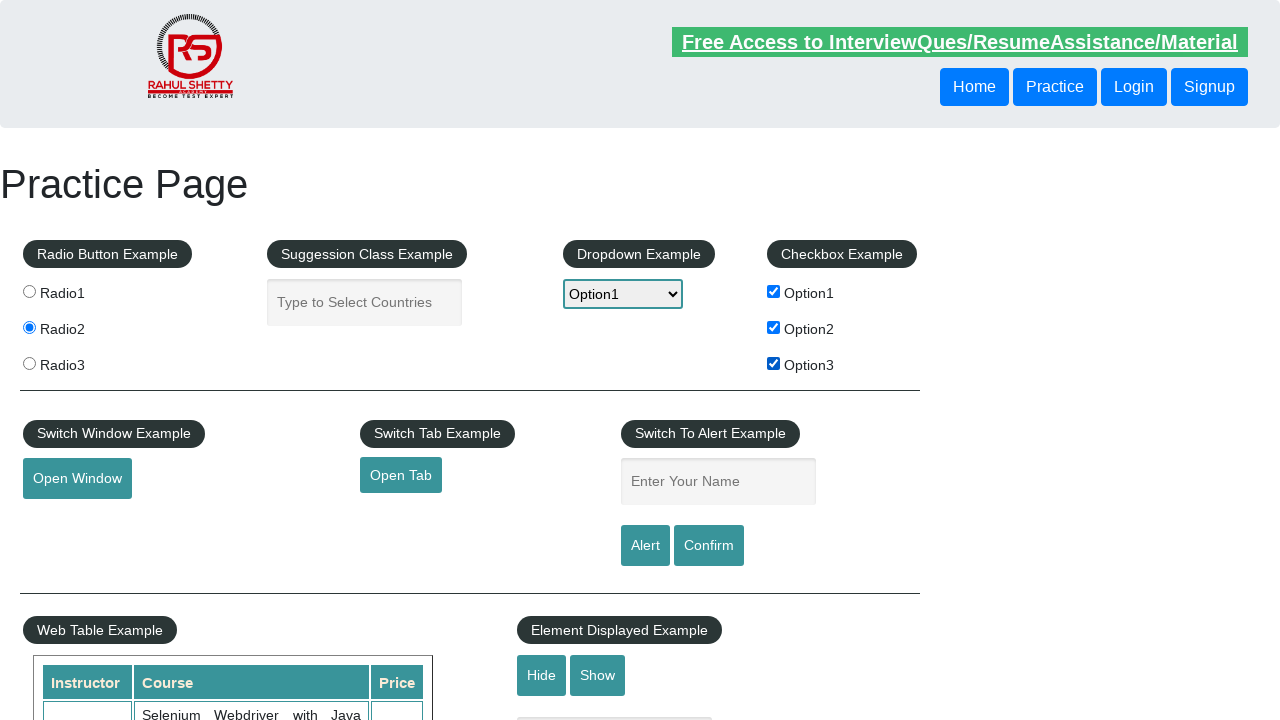

Selected dropdown option by value 'option2' on #dropdown-class-example
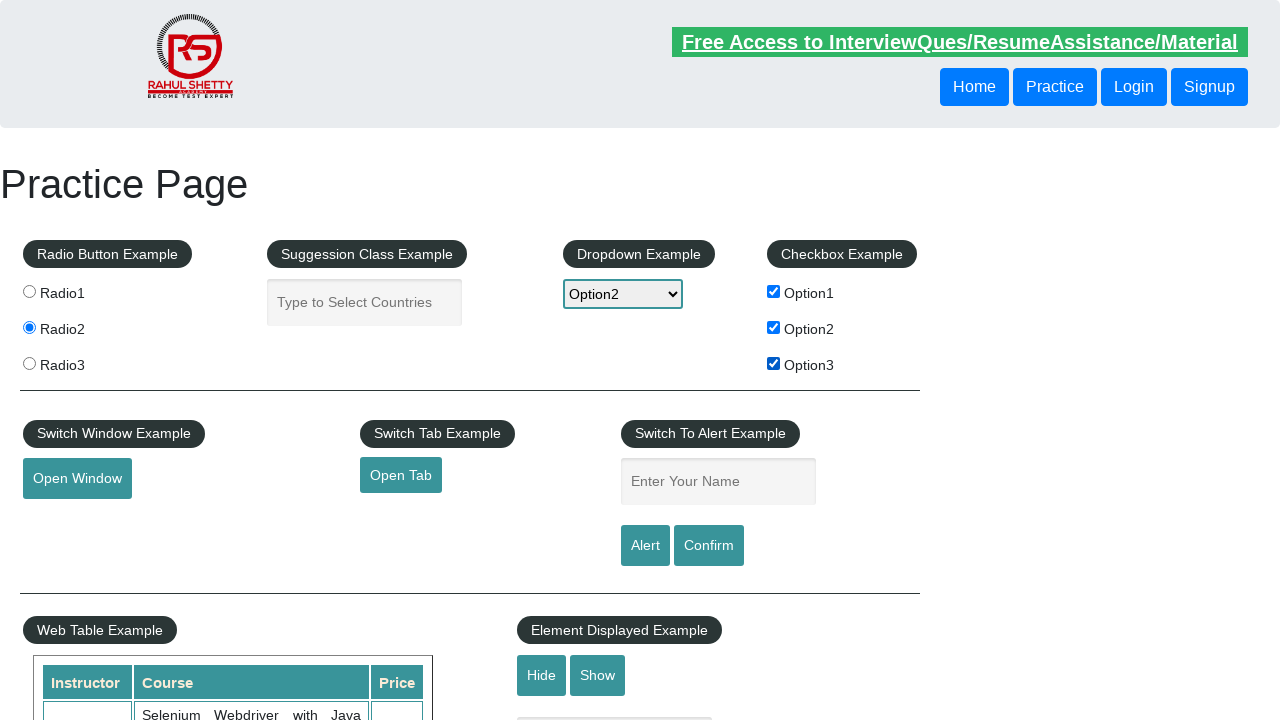

Selected dropdown option by visible text 'Option3' on #dropdown-class-example
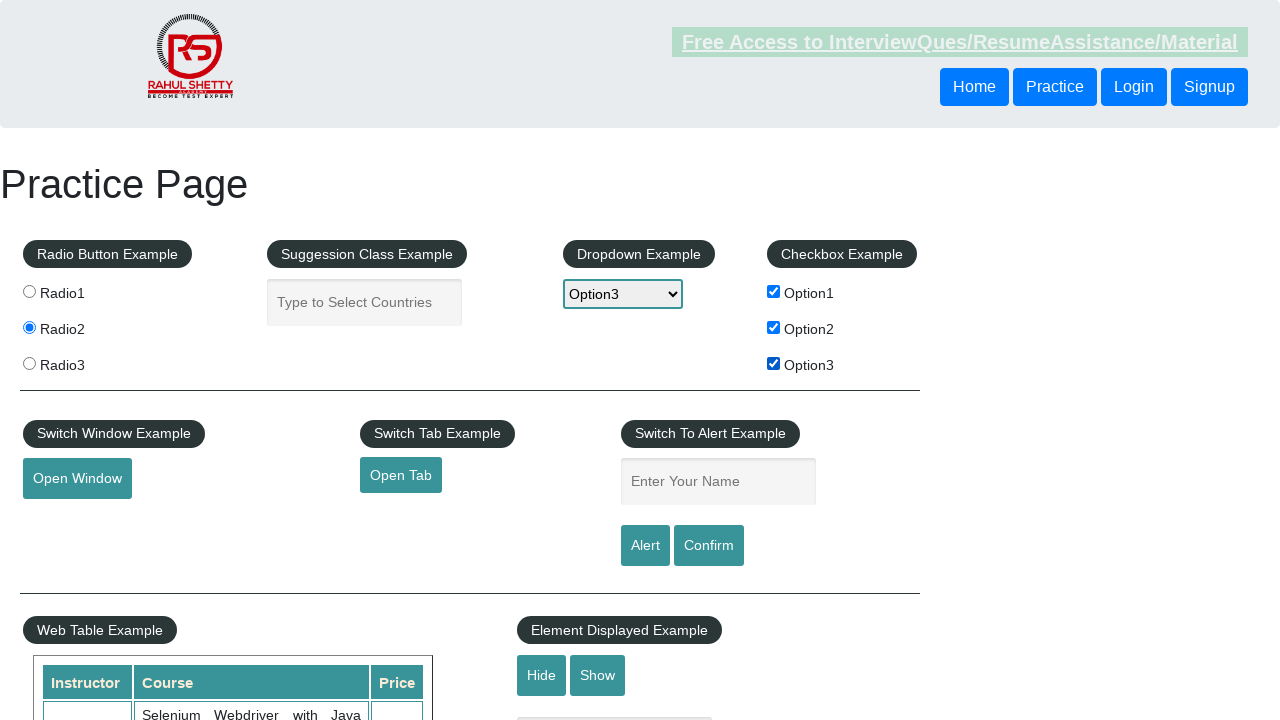

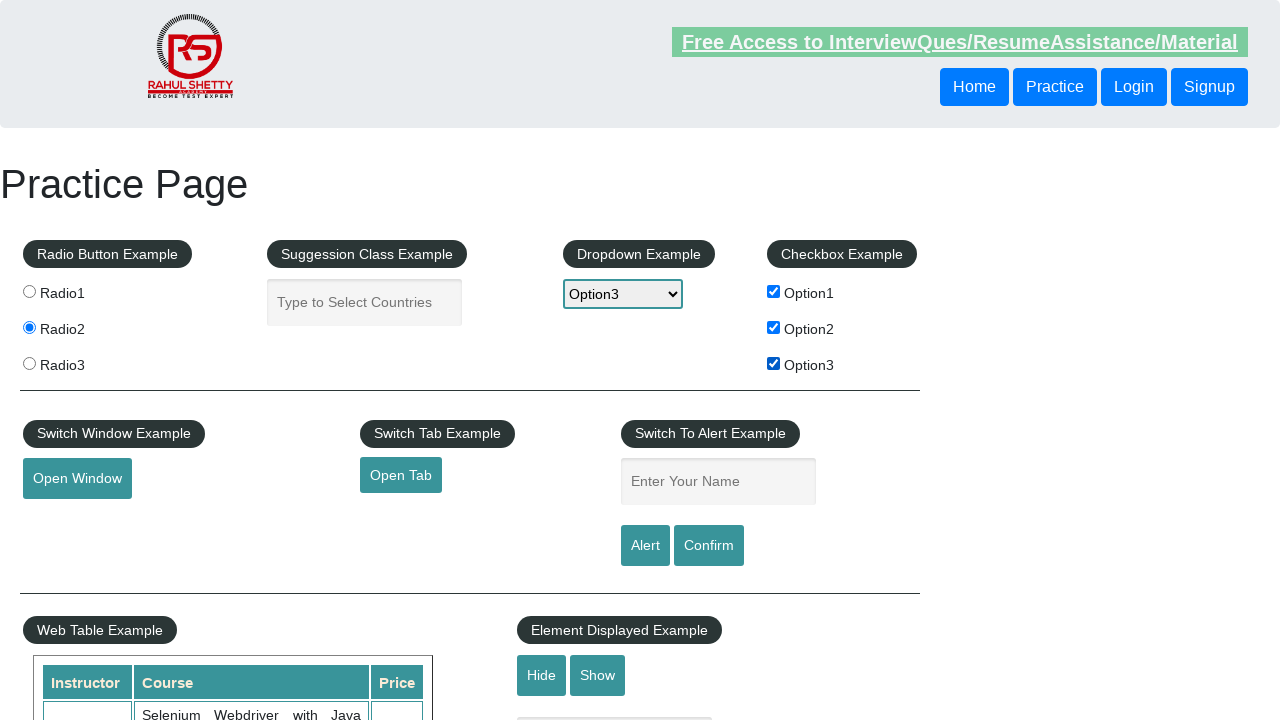